Tests navigation back to main page and verifies the Instagram hyperlink by clicking it

Starting URL: https://www.asos.com/men

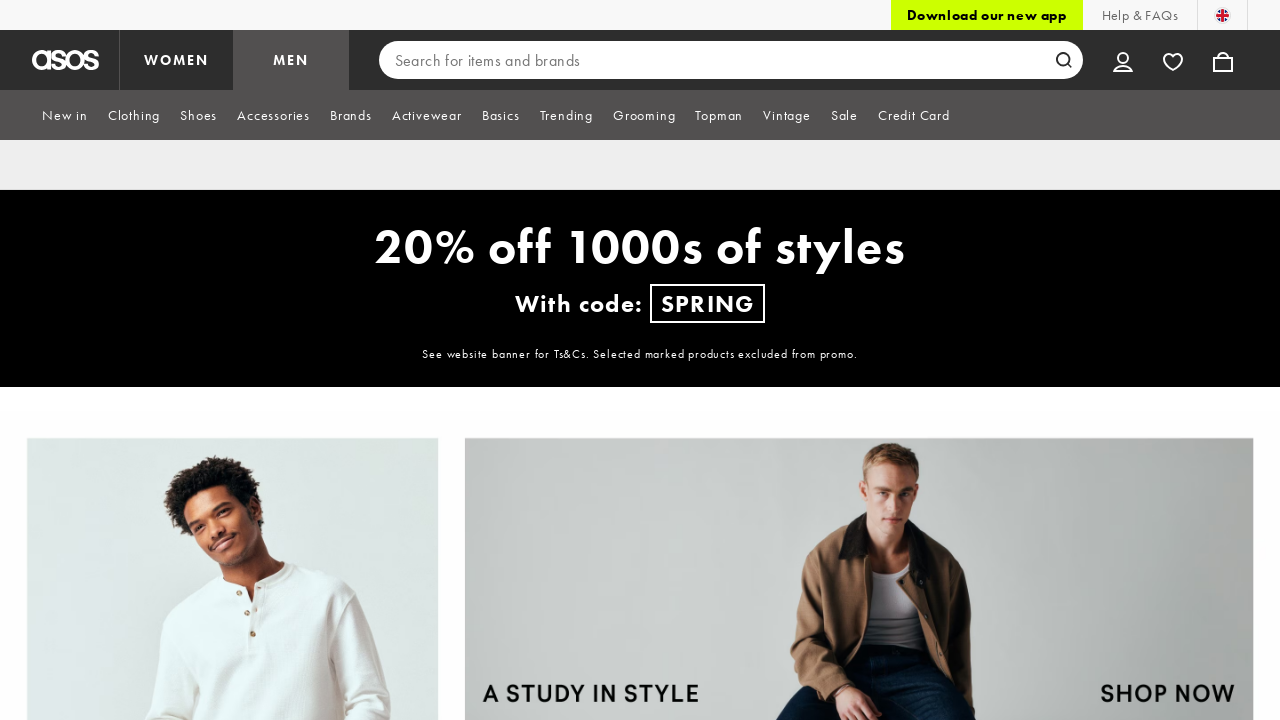

Clicked logo/home link to navigate back to main page at (65, 60) on #chrome-sticky-header >> a >> nth=0
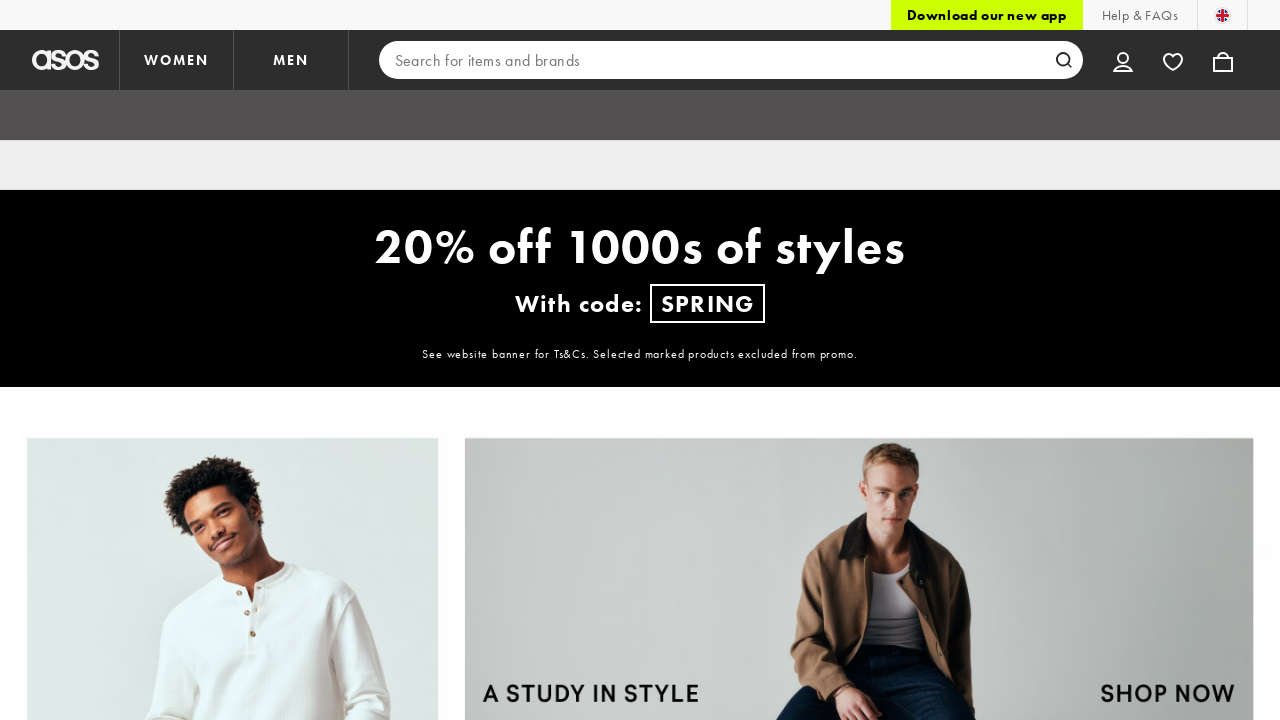

Waited for main page to fully load (networkidle)
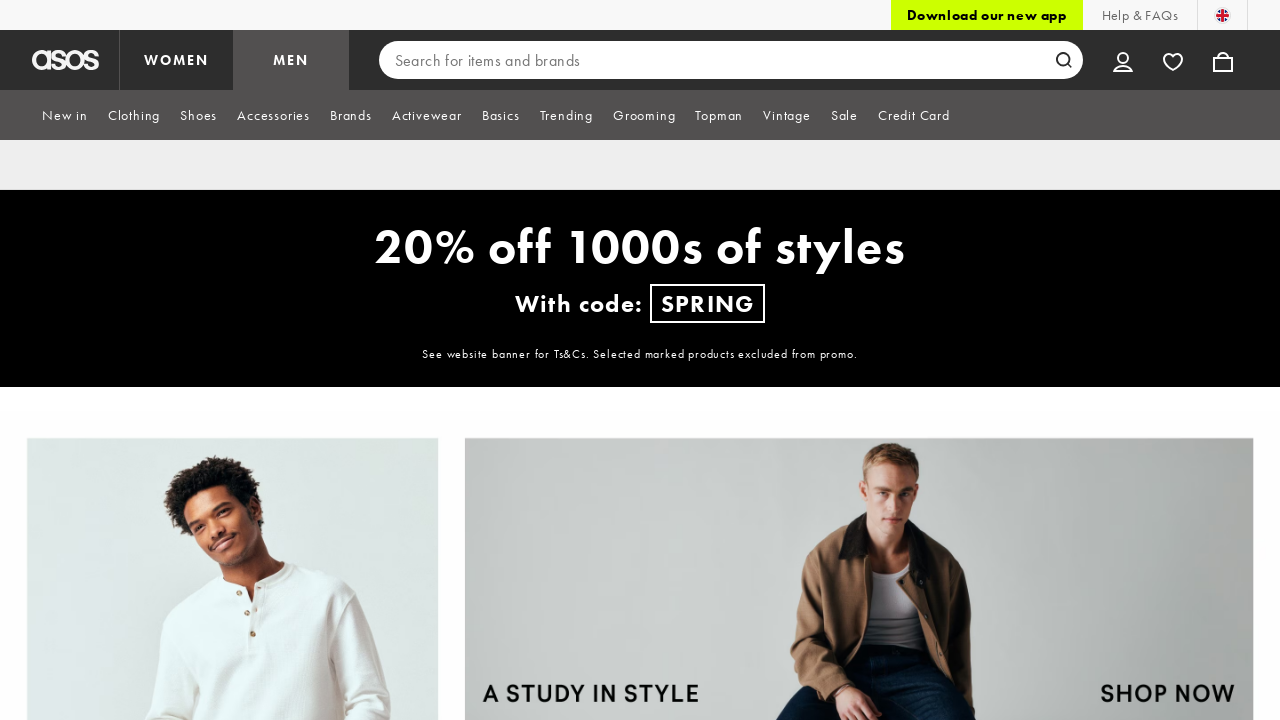

Clicked Instagram hyperlink to verify navigation at (300, 361) on text=Instagram
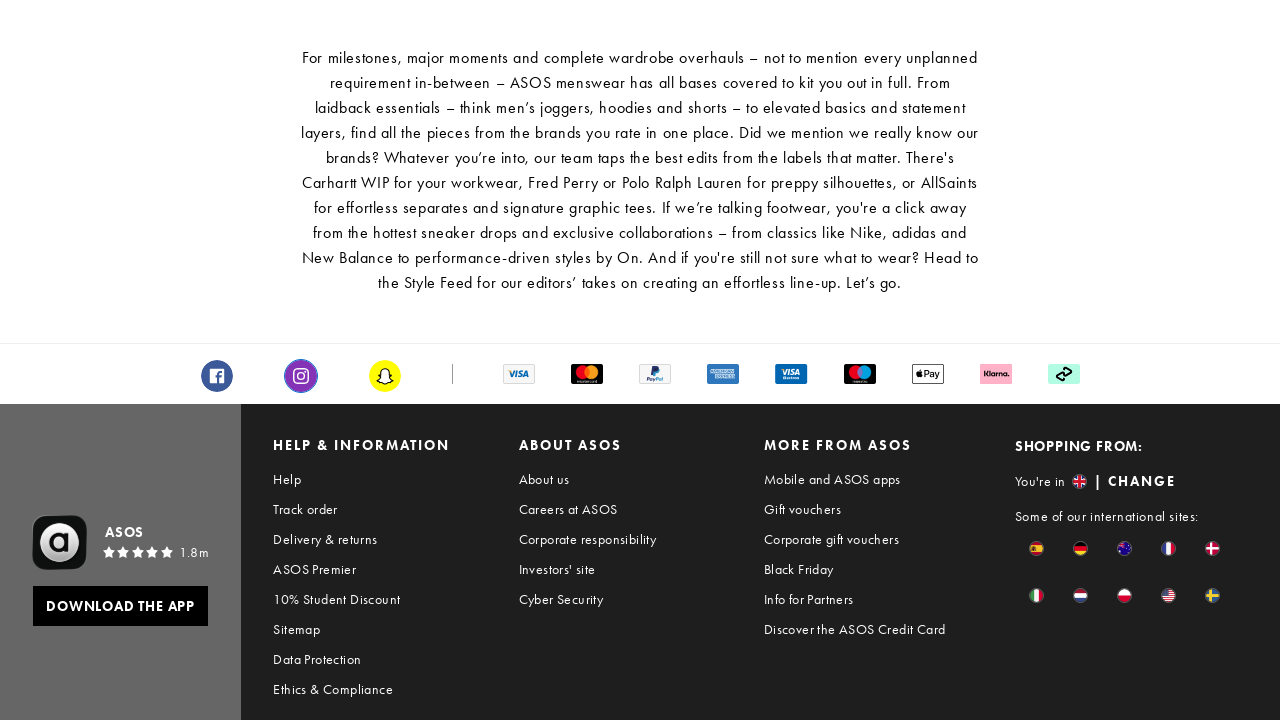

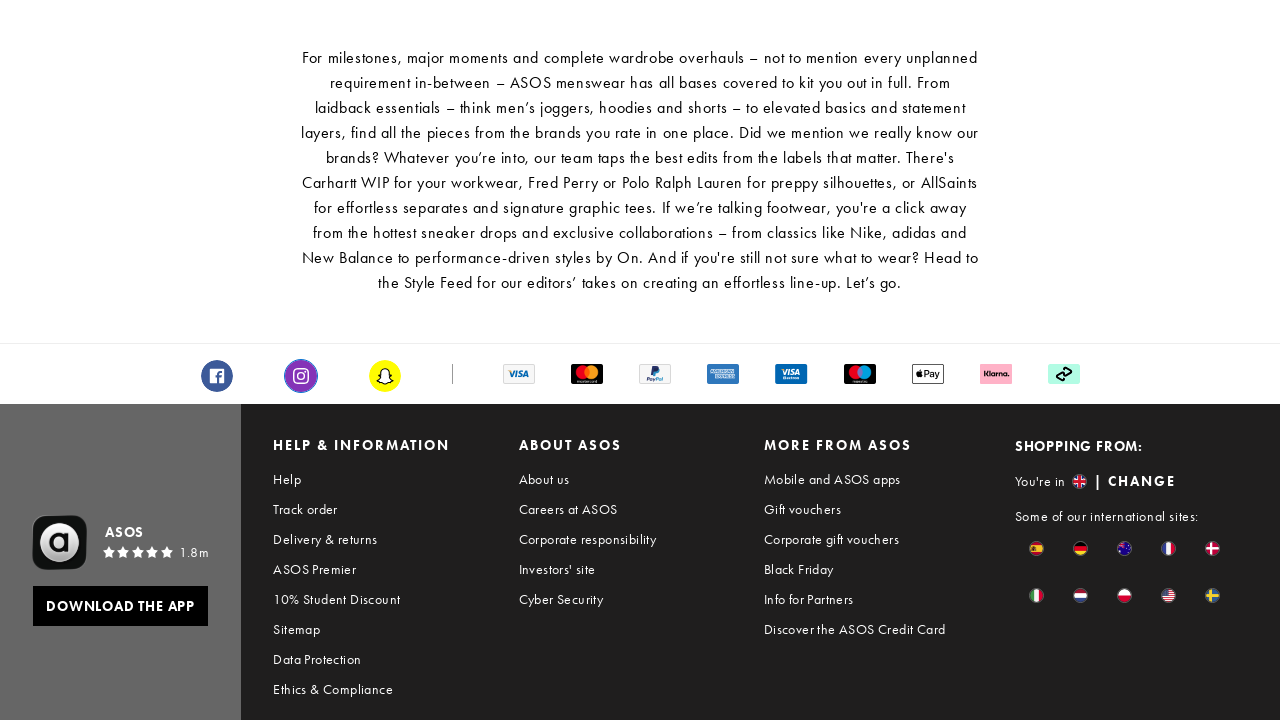